Tests selecting a Group 2 option from a React select dropdown by typing and pressing Enter

Starting URL: https://demoqa.com/select-menu

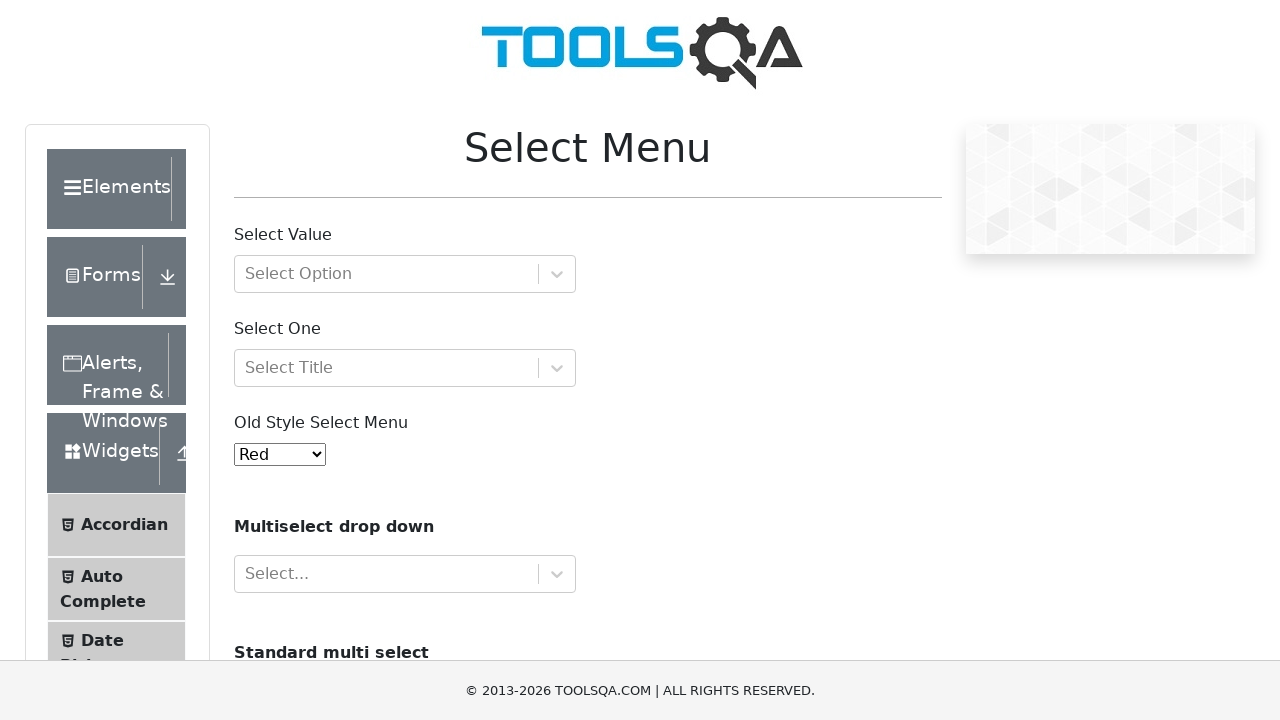

Waited for select menu to be visible
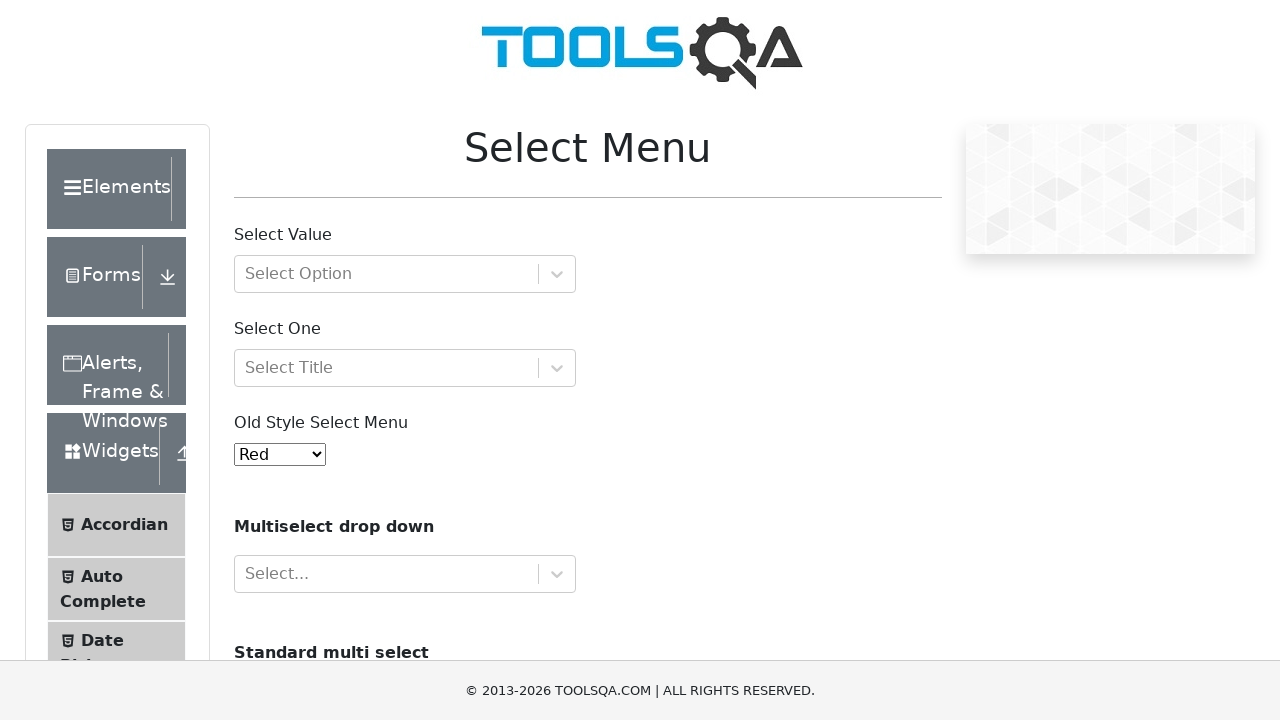

Clicked on the React select input field at (247, 274) on #react-select-2-input
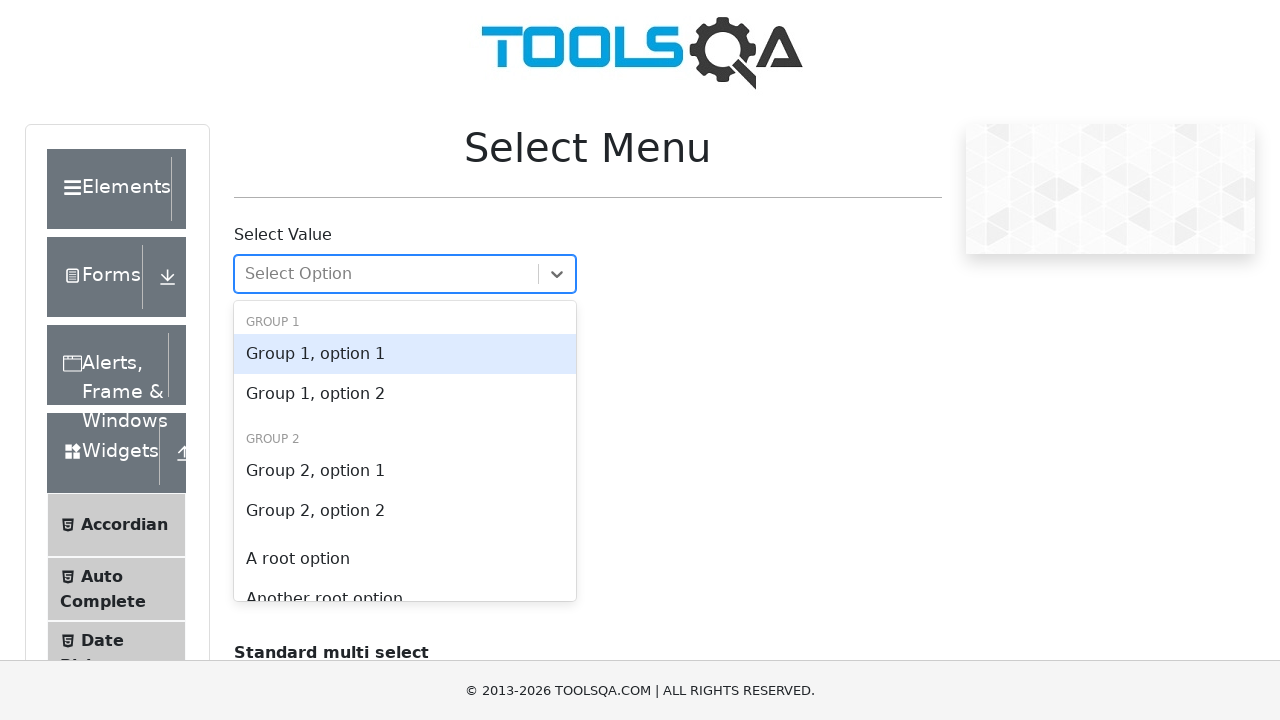

Typed 'Group 2' to filter dropdown options on #react-select-2-input
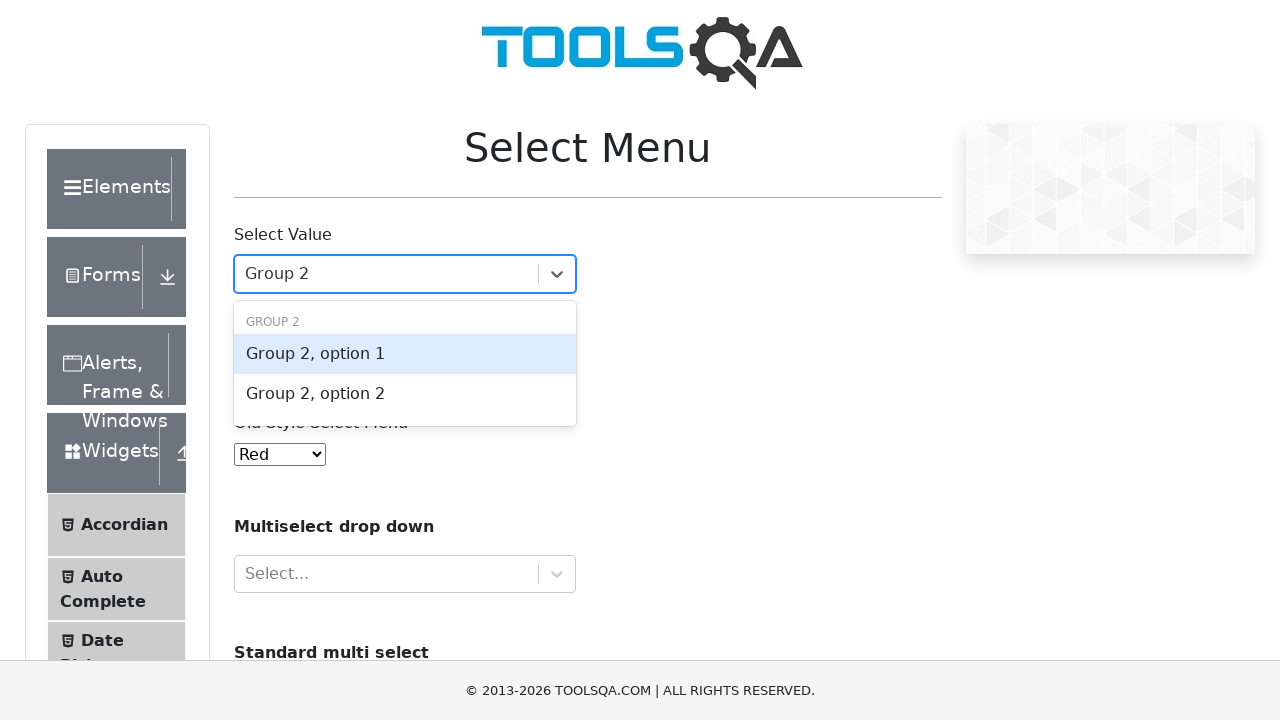

Pressed Enter to select the Group 2 option
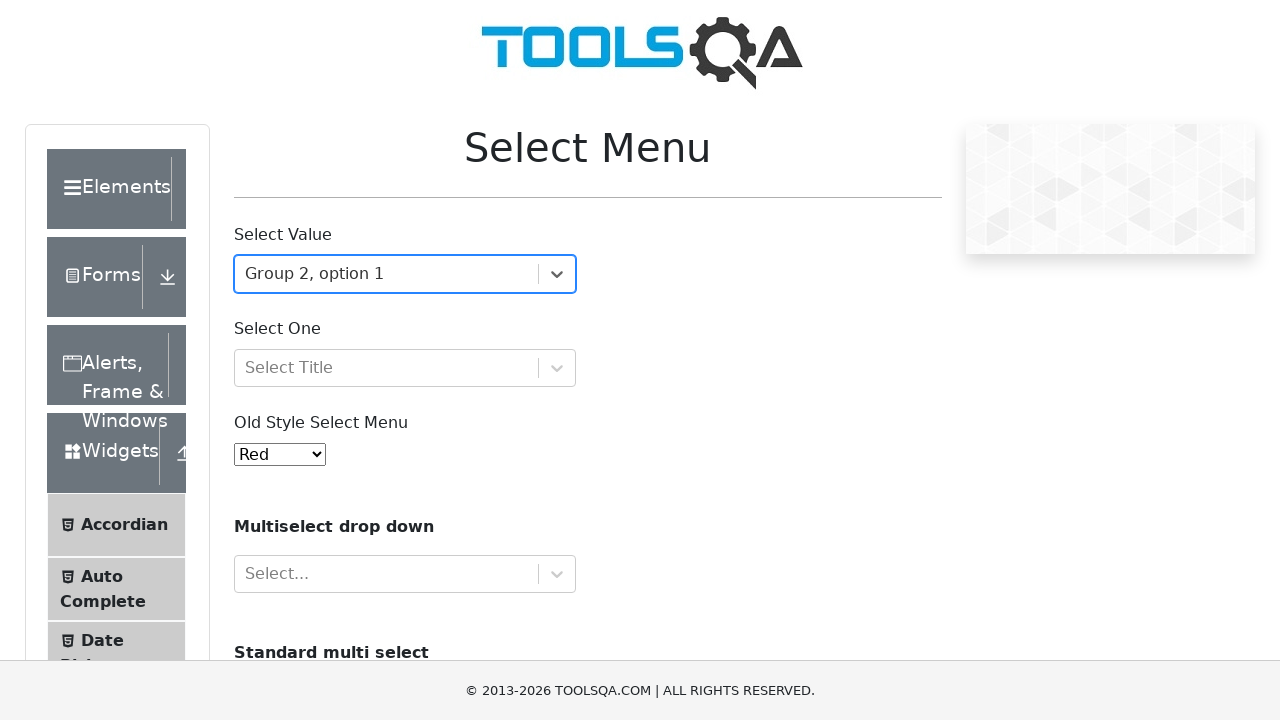

Pressed Tab to move to the next field
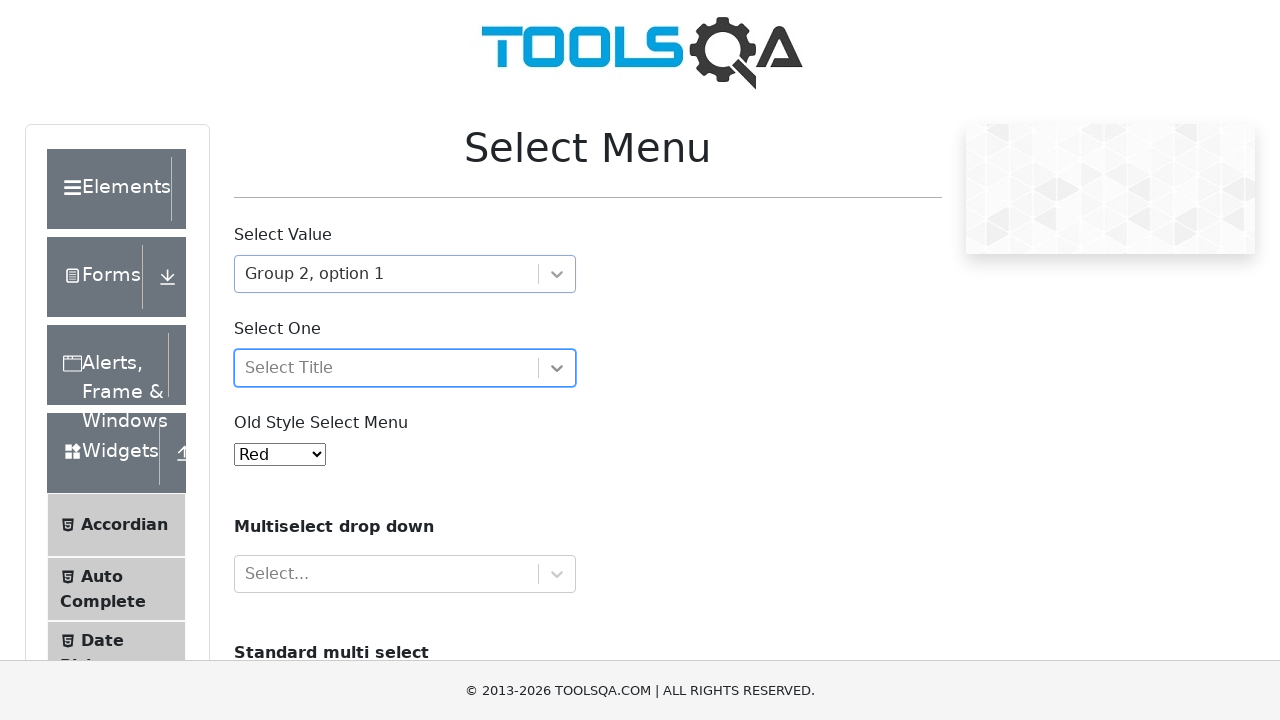

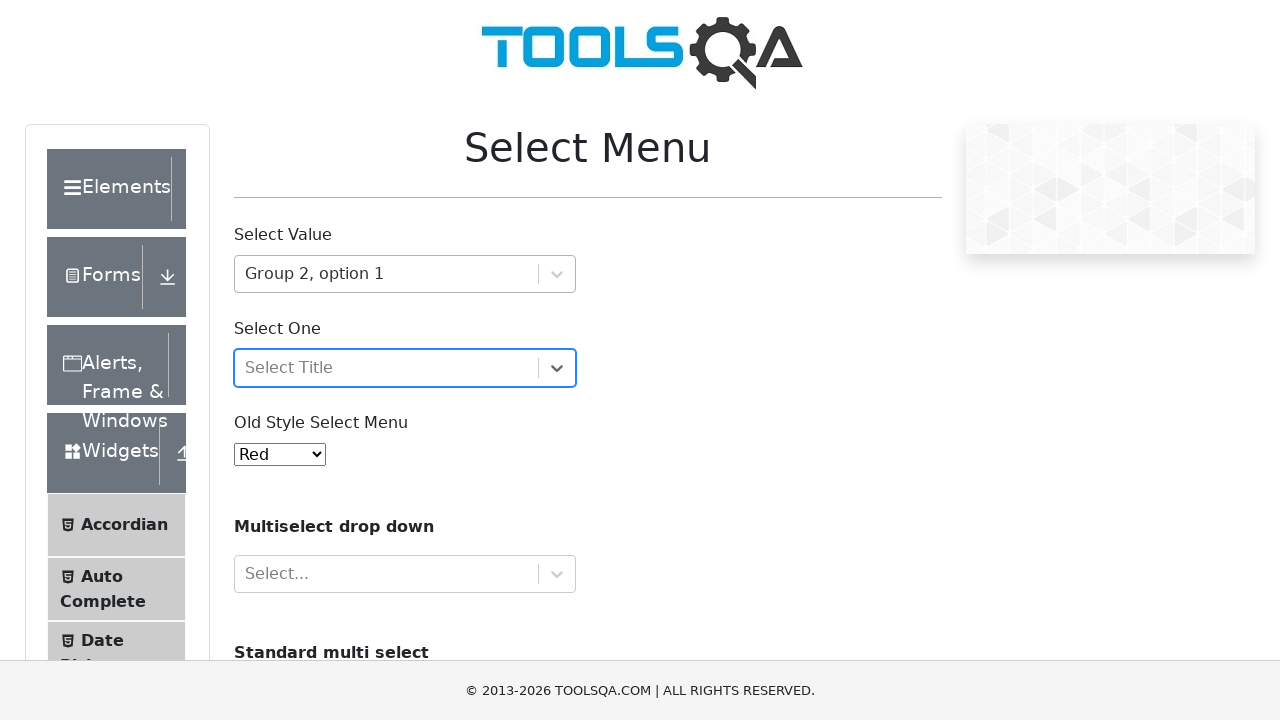